Tests the category navigation on an e-commerce site by clicking through each category and verifying that items are displayed

Starting URL: https://www.demoblaze.com/index.html

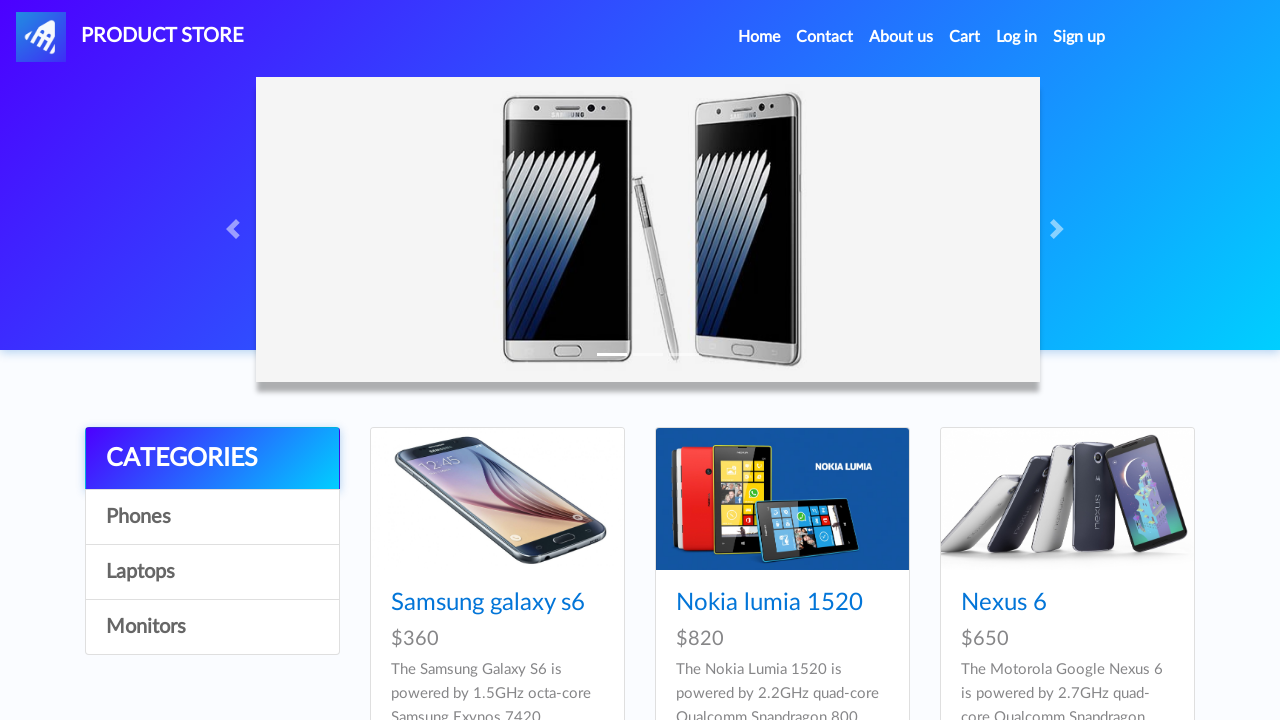

Retrieved all category links from the page
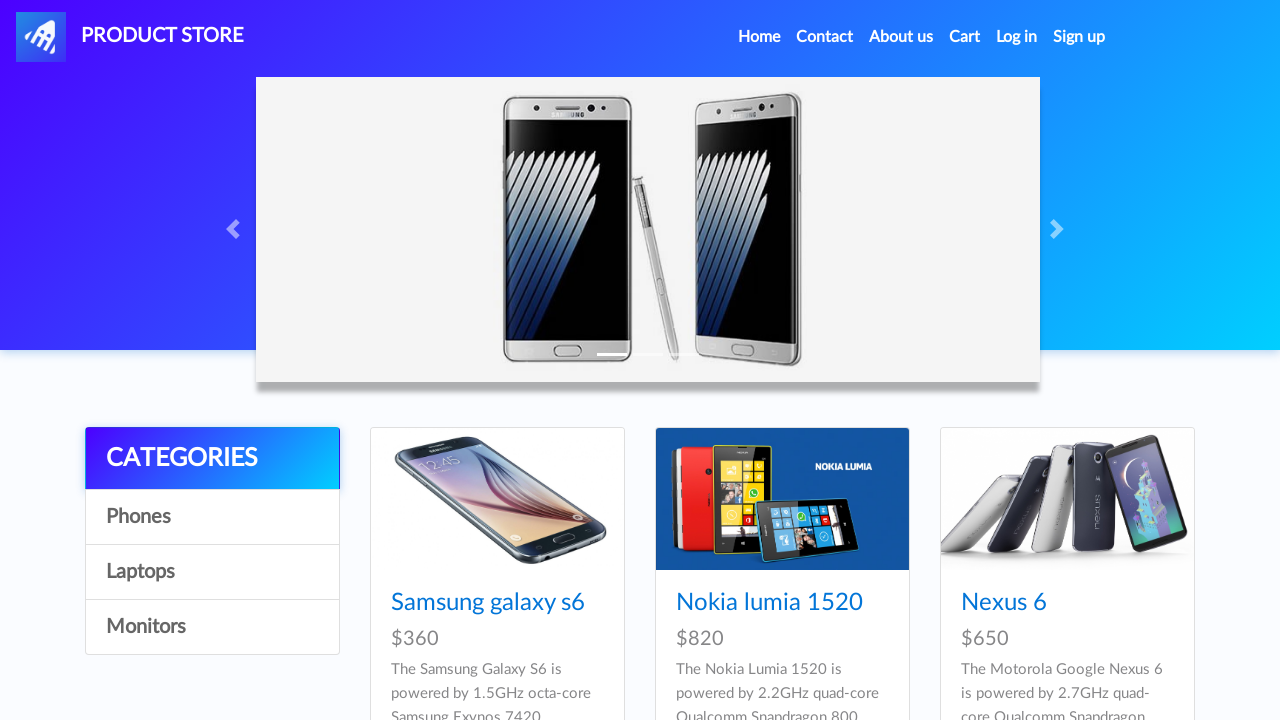

Re-queried categories list (iteration 1)
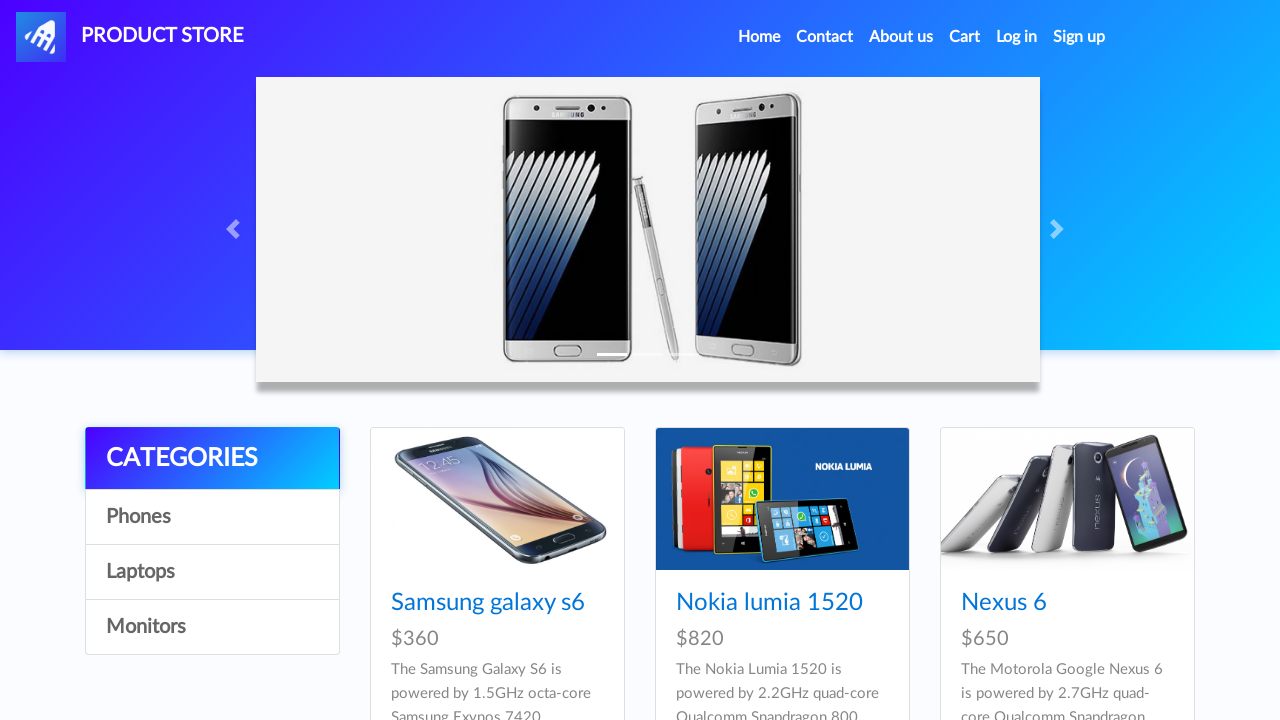

Selected category at index 0
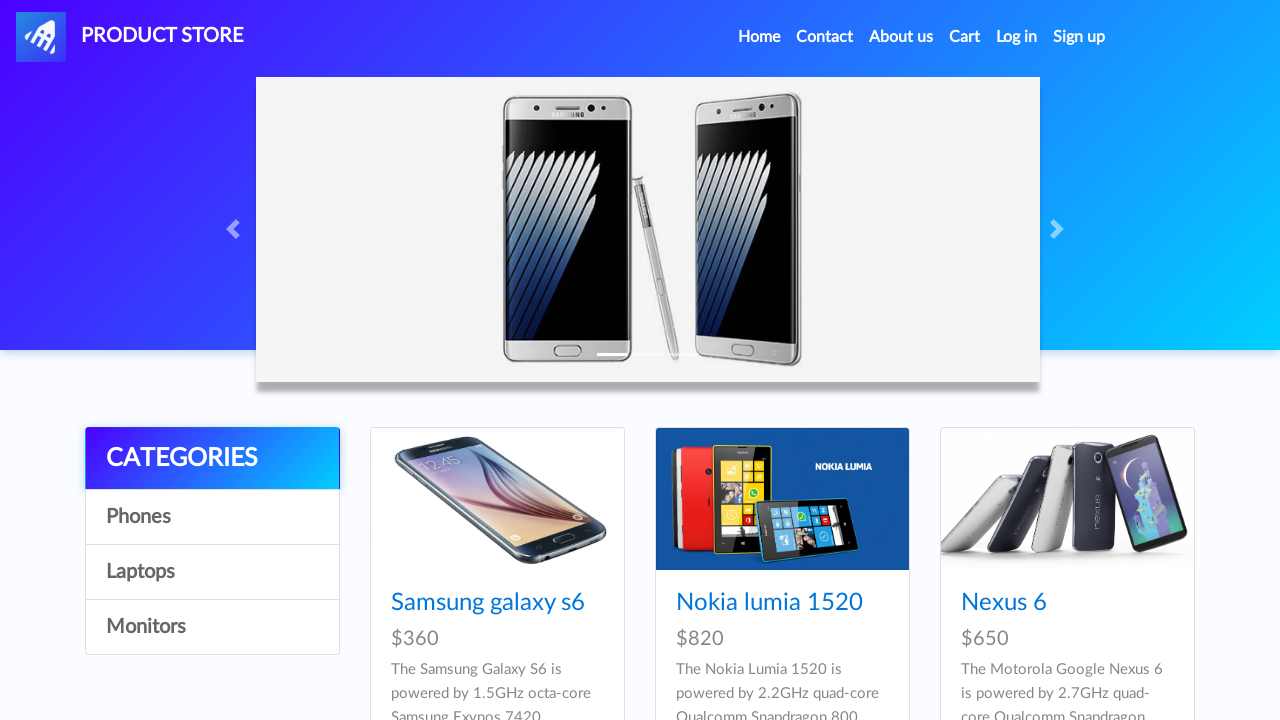

Retrieved category name: Phones
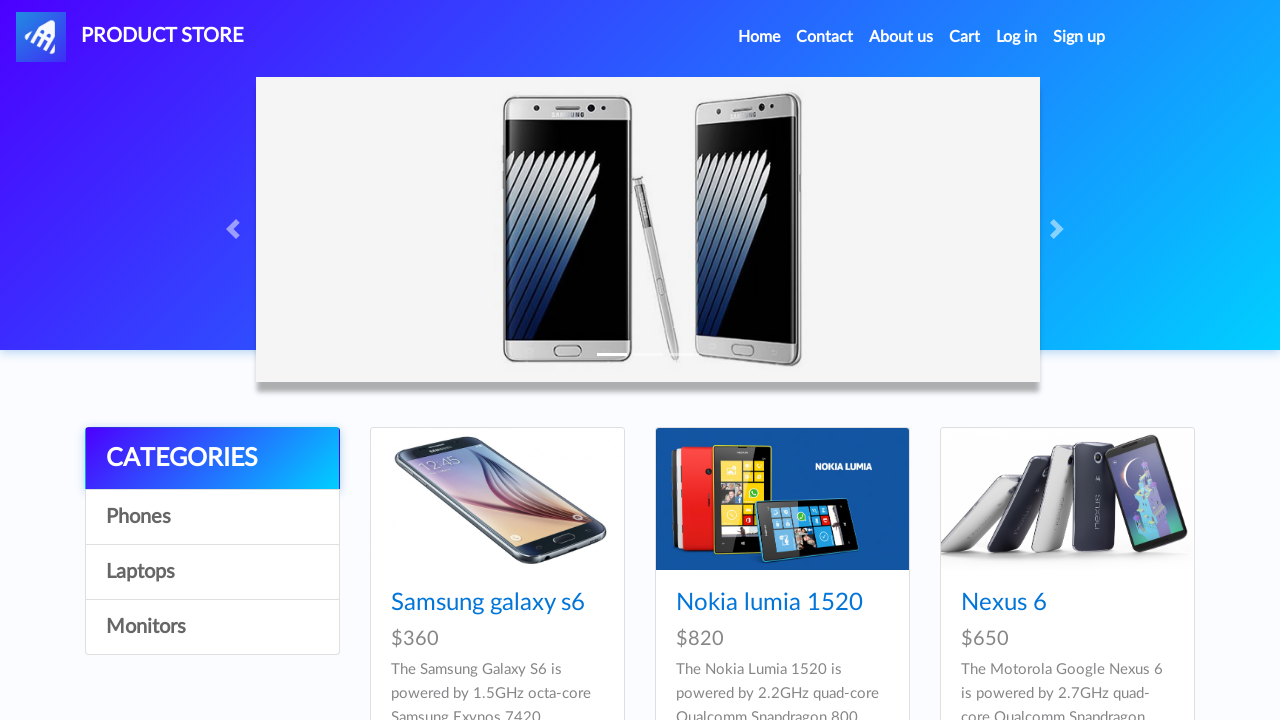

Clicked on category: Phones
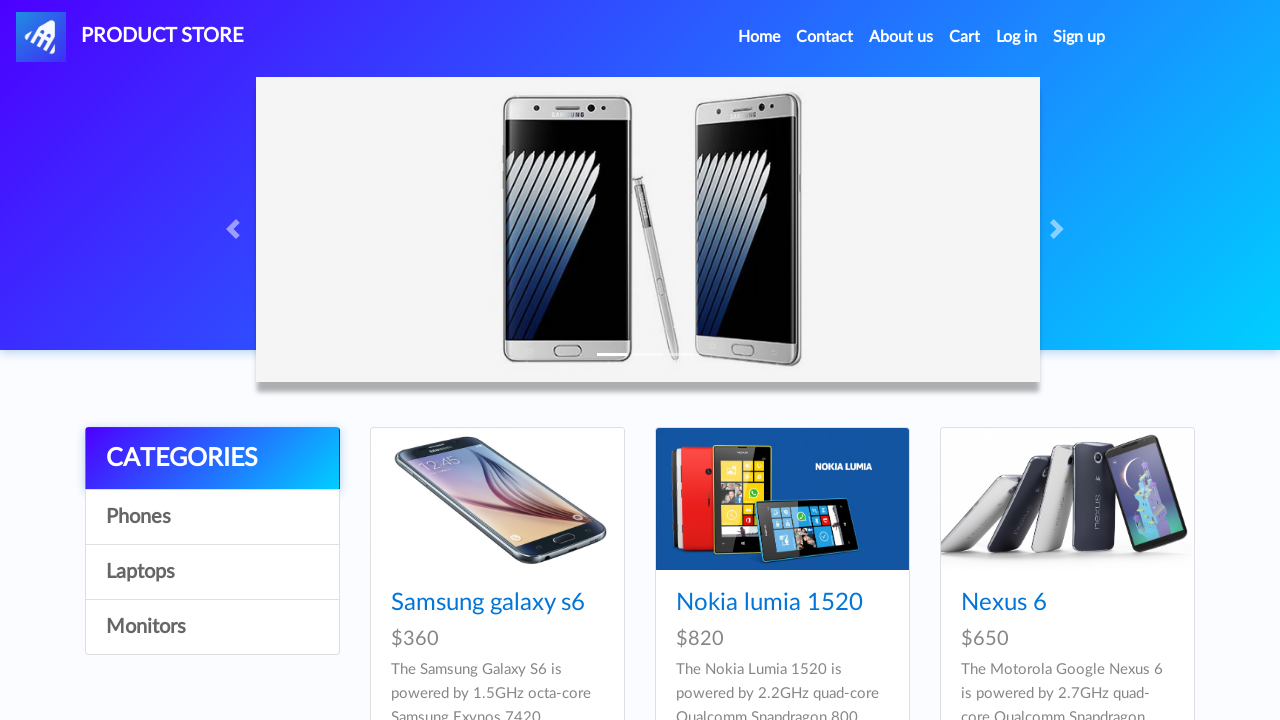

Waited for category 'Phones' content to load
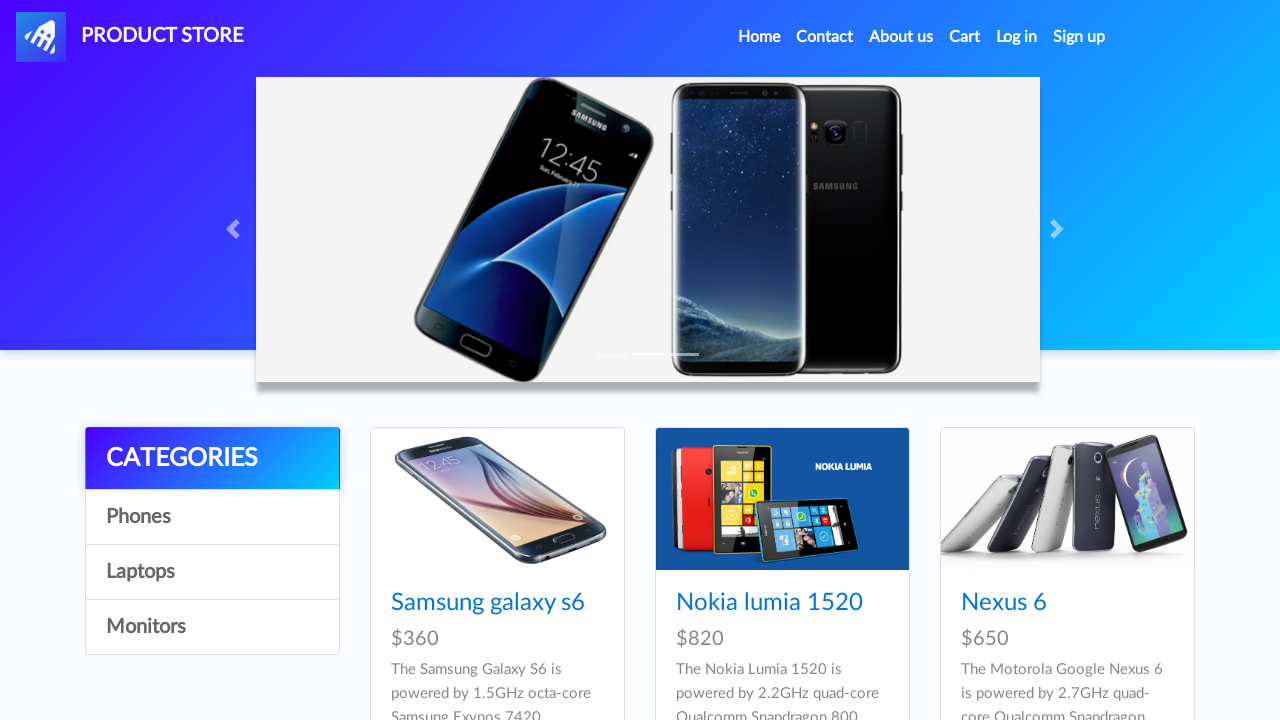

Verified items are displayed in category 'Phones' (found 1 item container(s))
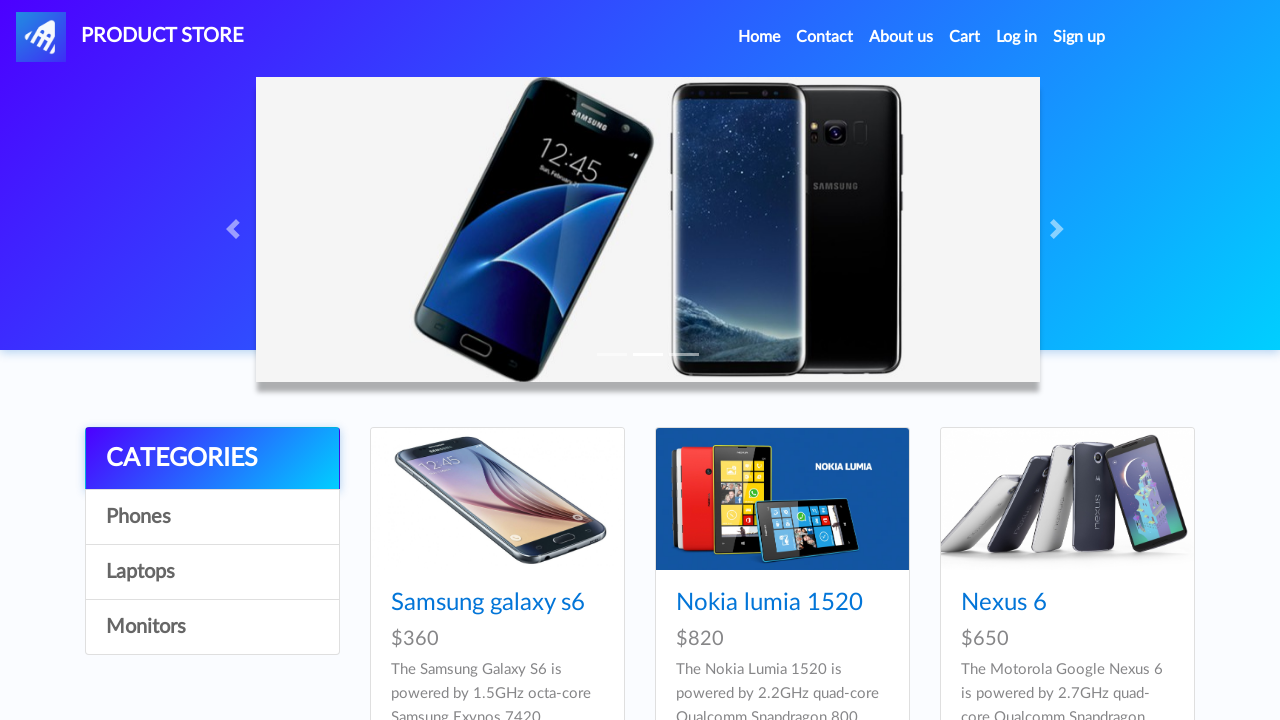

Navigated back to home page to access next category
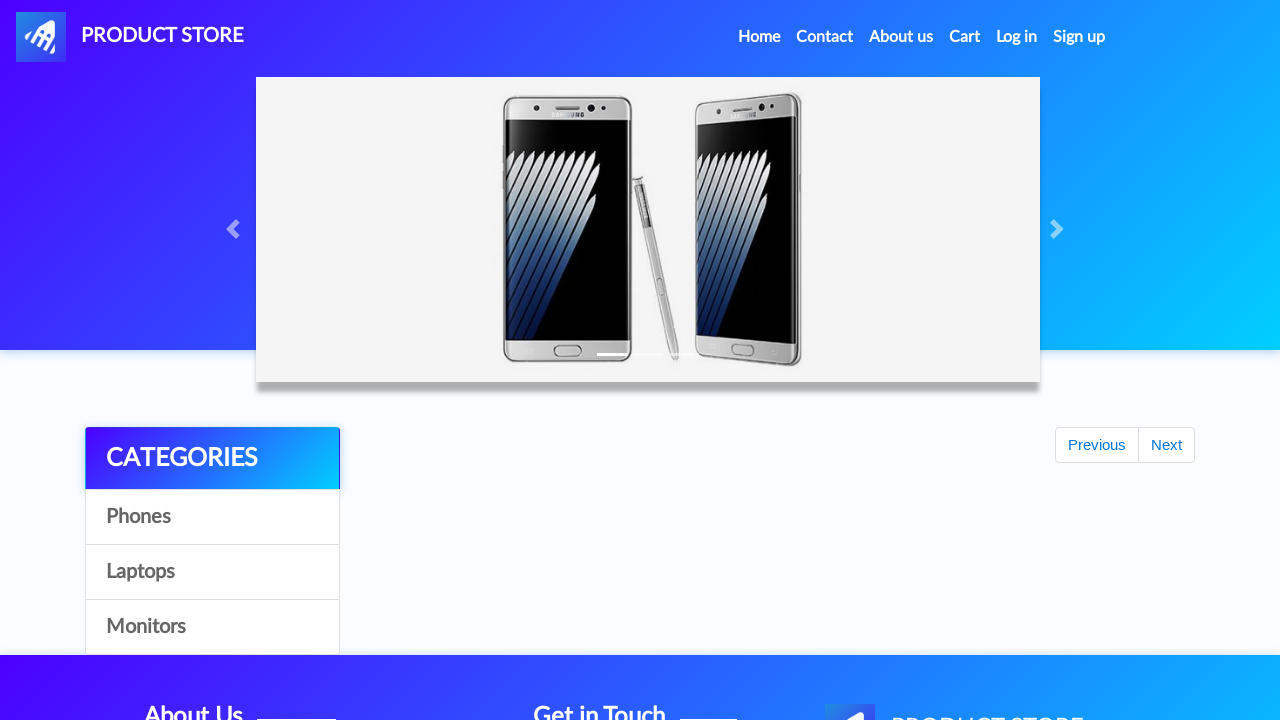

Waited for home page to fully load
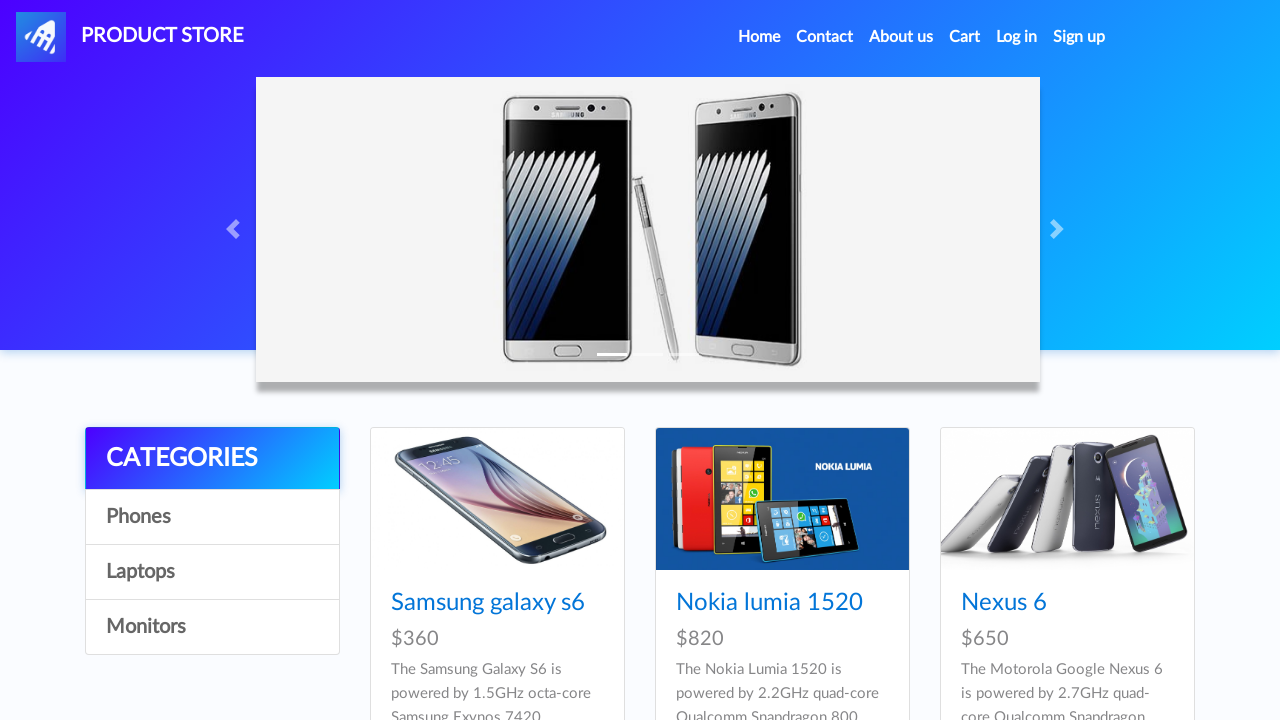

Re-queried categories list (iteration 2)
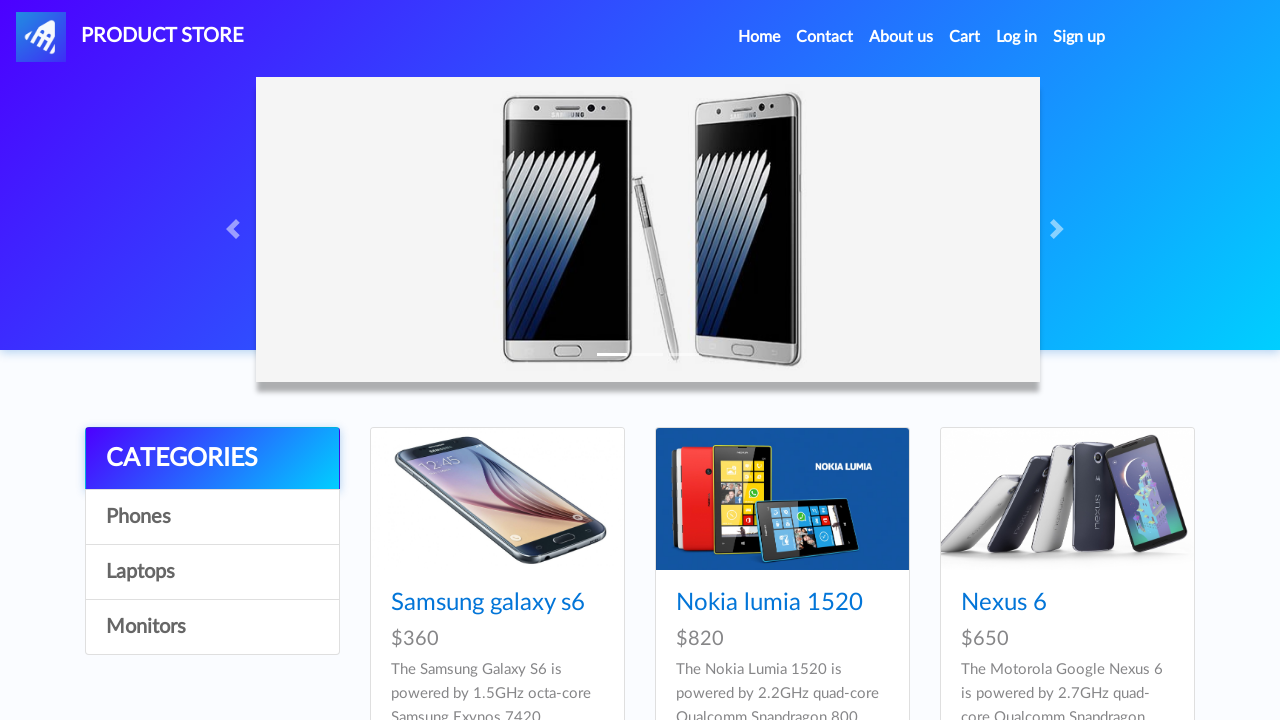

Selected category at index 1
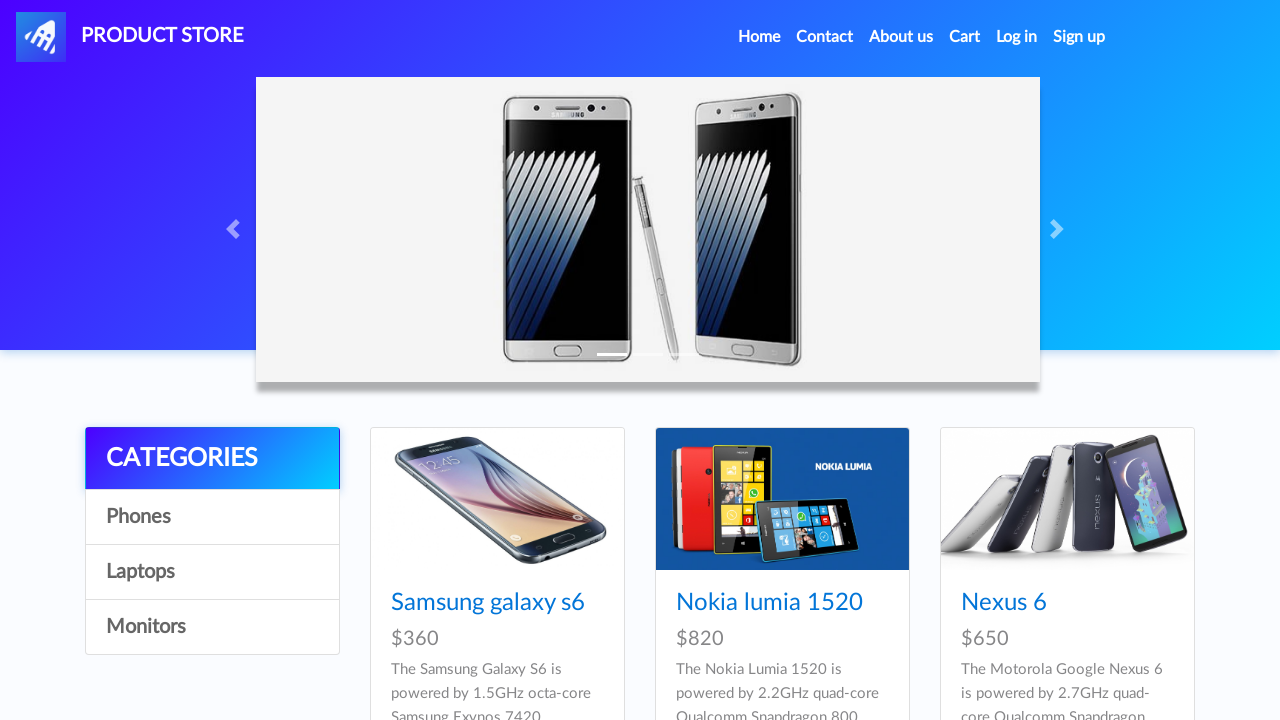

Retrieved category name: Laptops
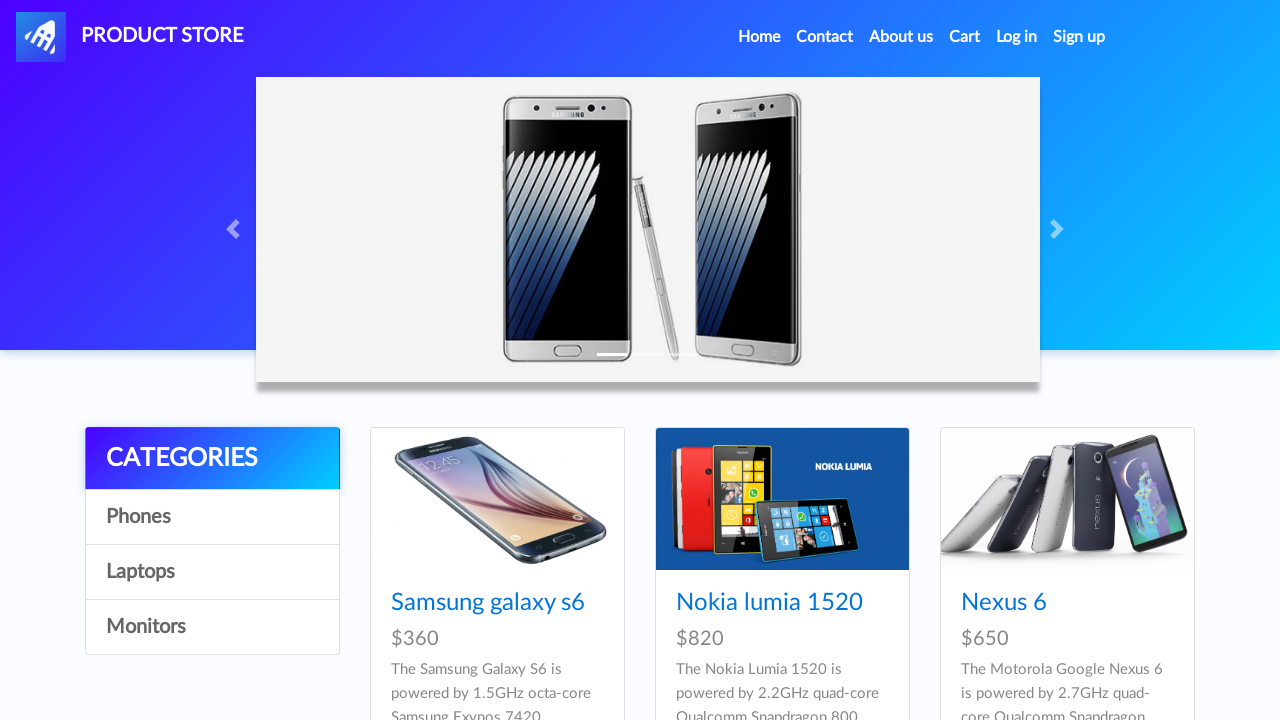

Clicked on category: Laptops
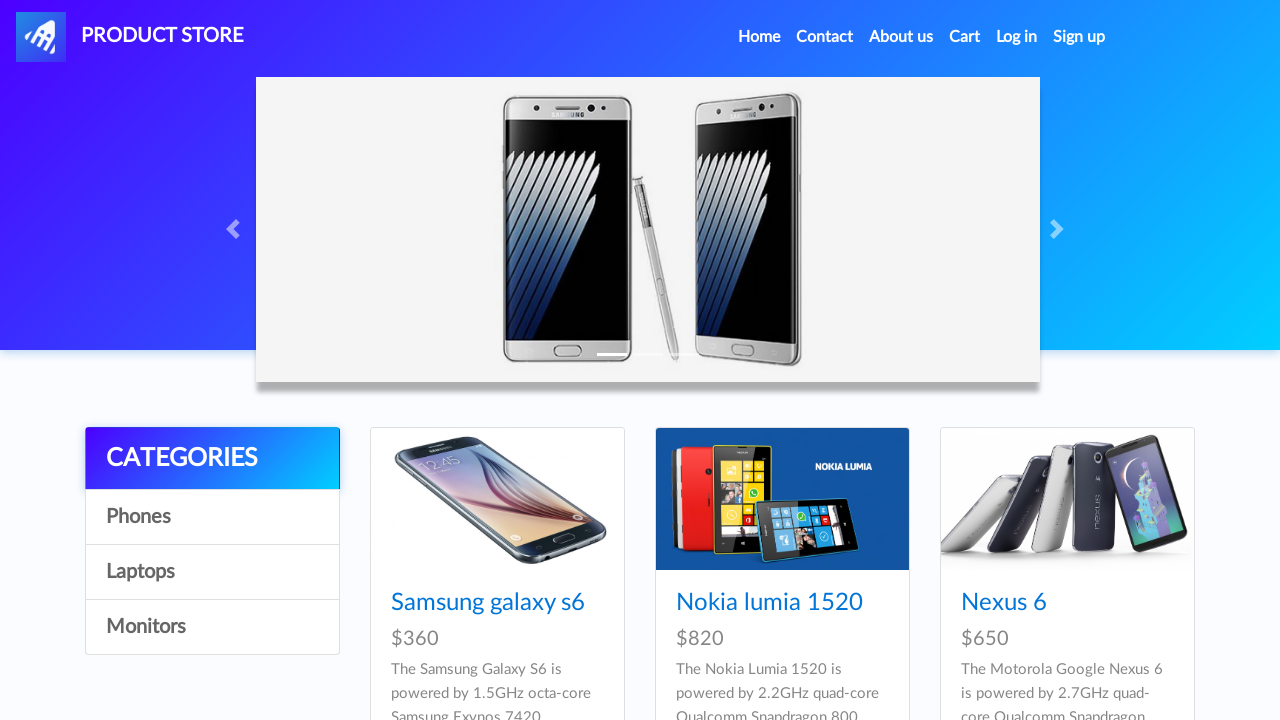

Waited for category 'Laptops' content to load
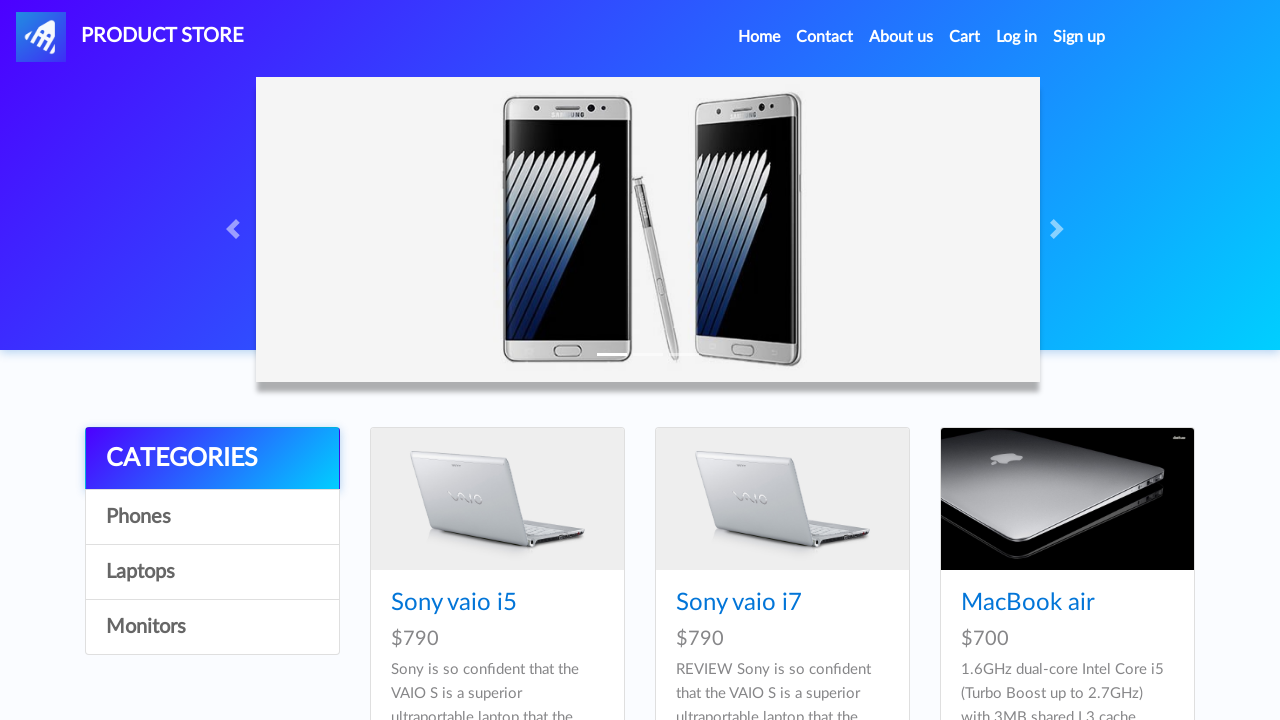

Verified items are displayed in category 'Laptops' (found 1 item container(s))
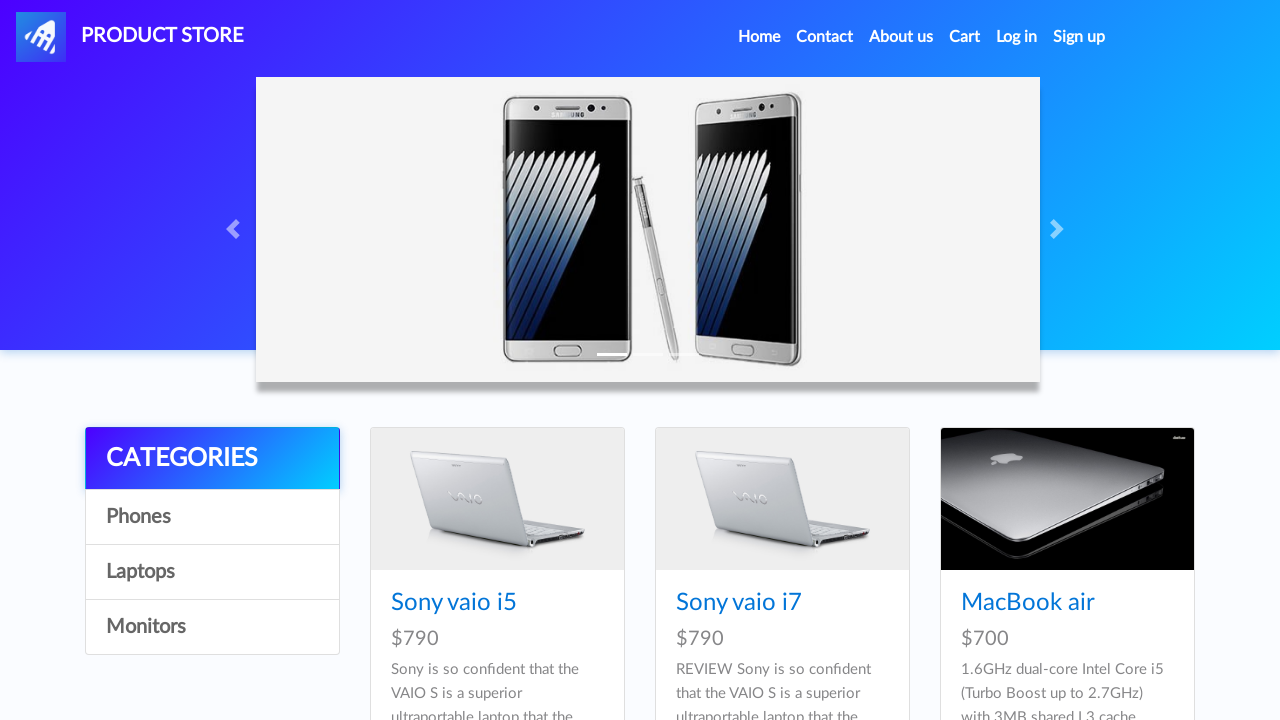

Navigated back to home page to access next category
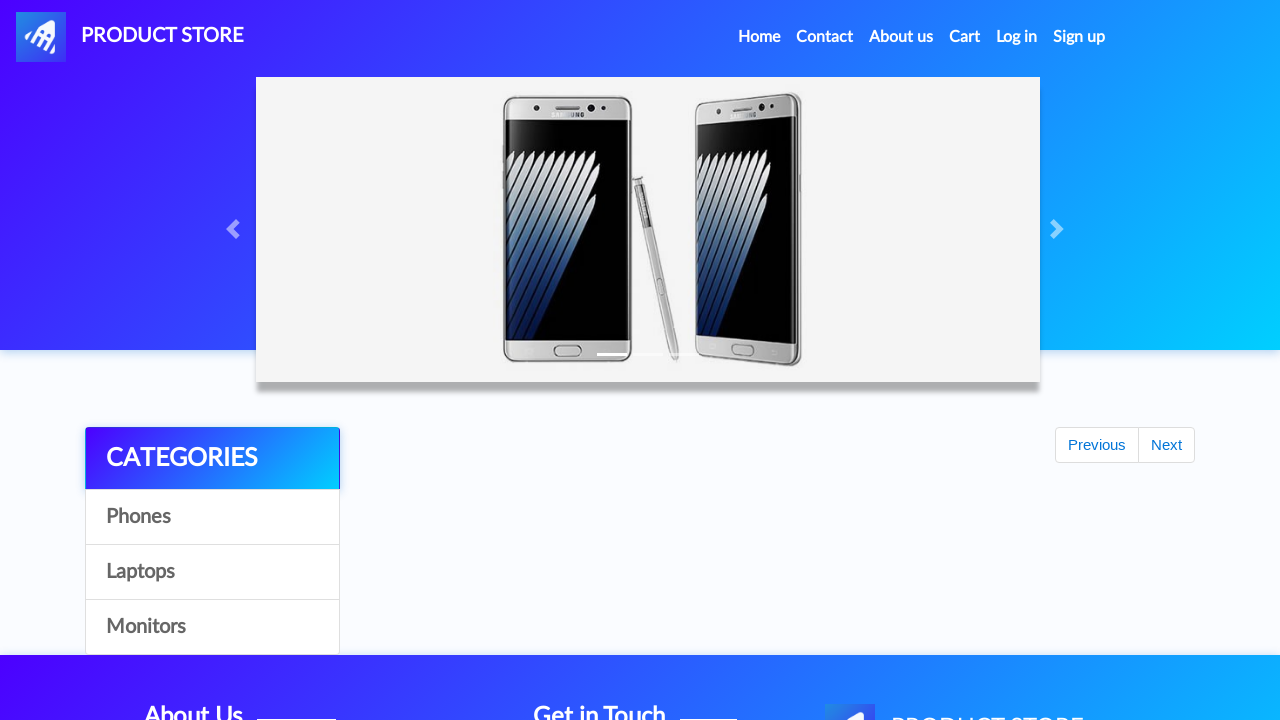

Waited for home page to fully load
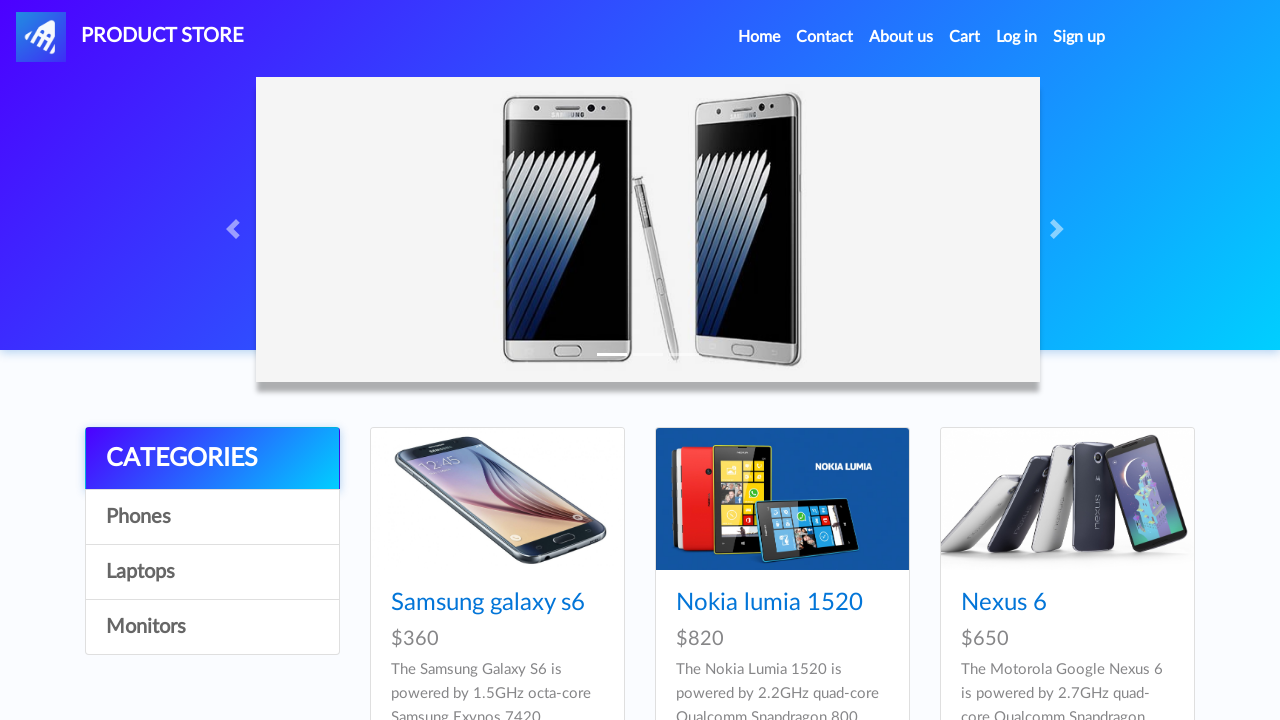

Re-queried categories list (iteration 3)
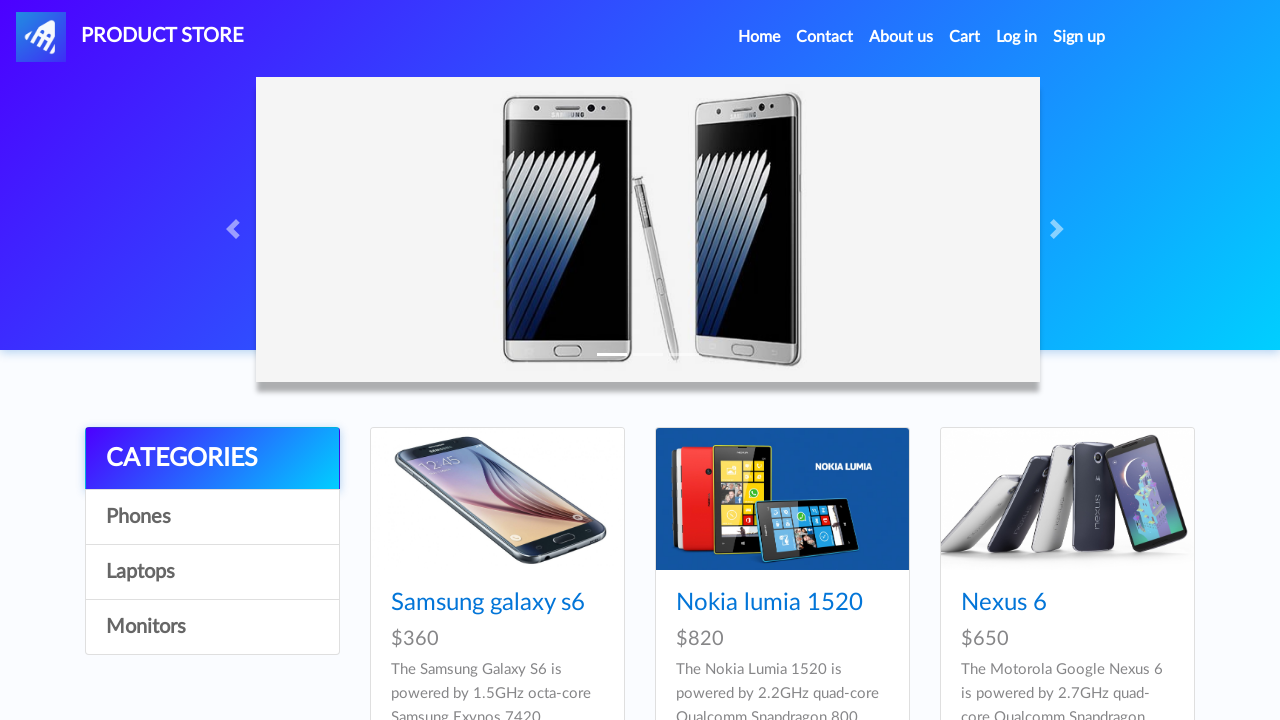

Selected category at index 2
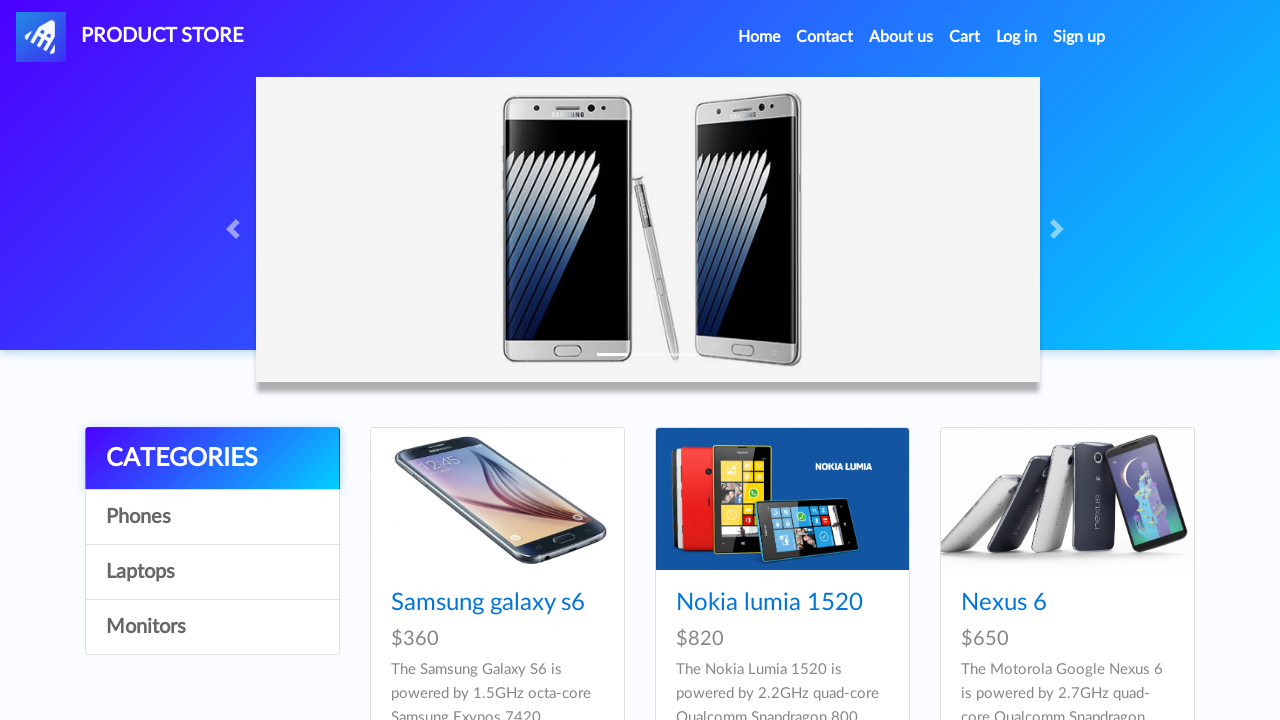

Retrieved category name: Monitors
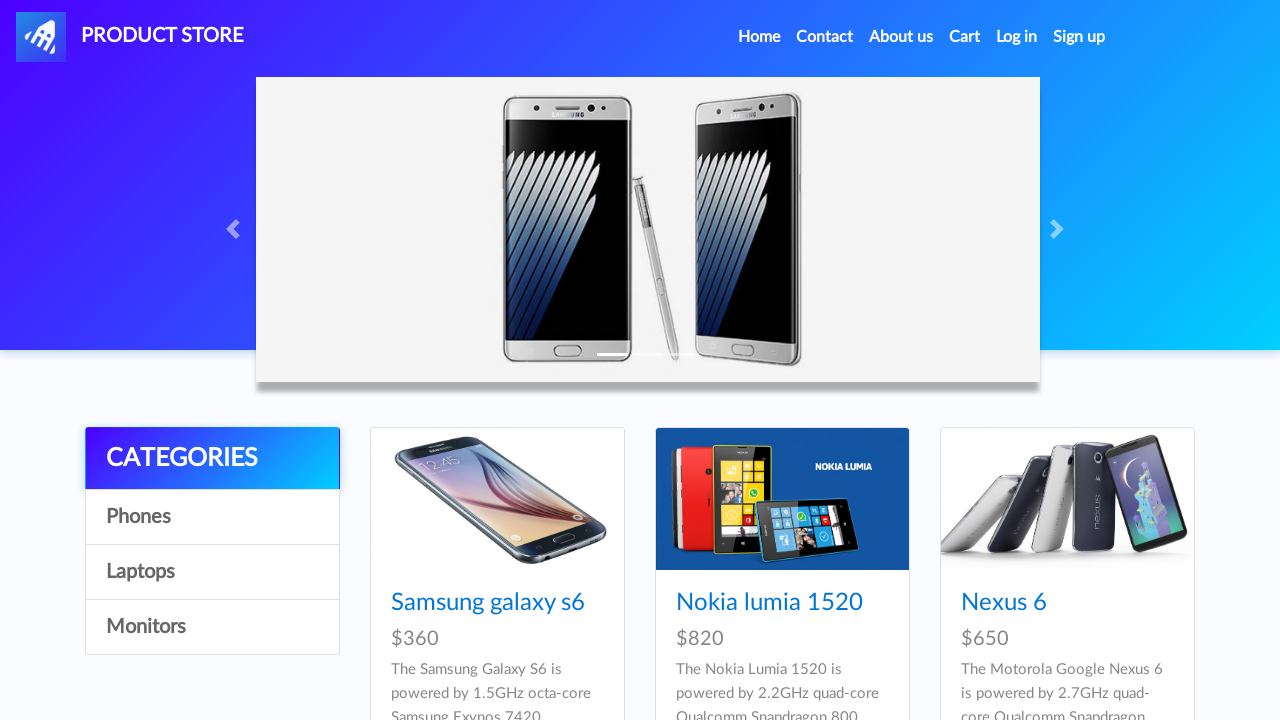

Clicked on category: Monitors
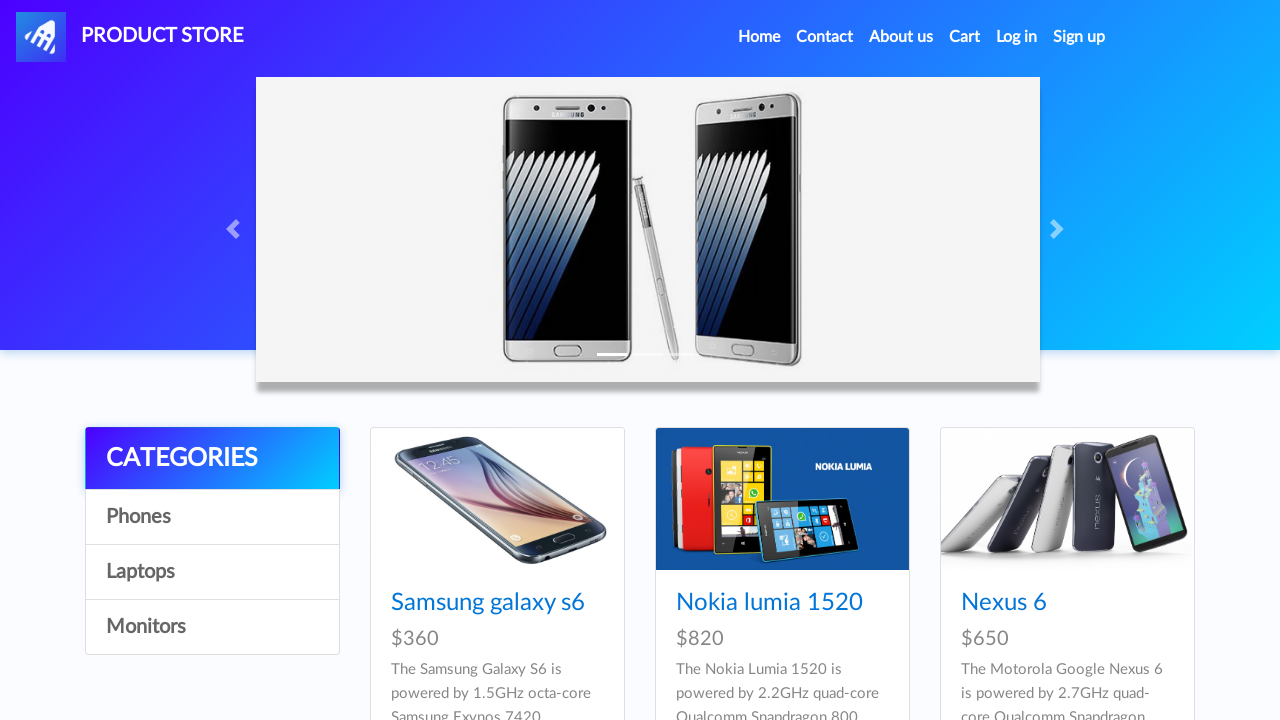

Waited for category 'Monitors' content to load
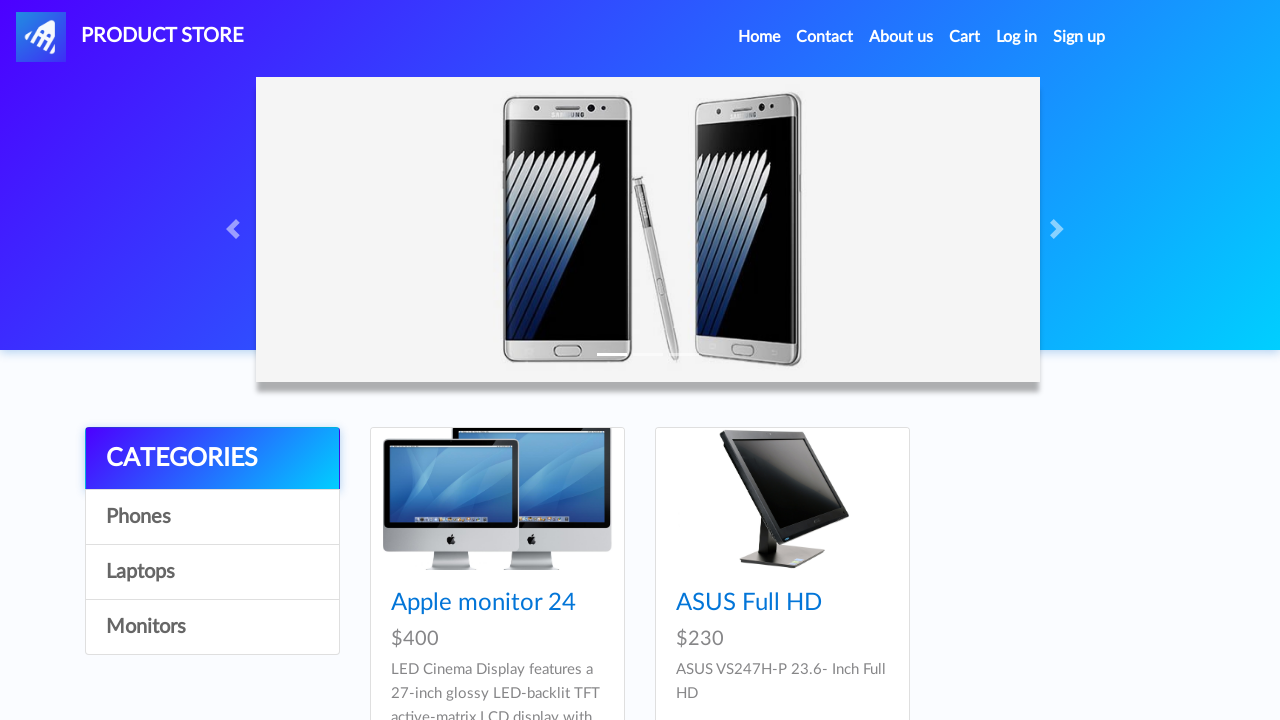

Verified items are displayed in category 'Monitors' (found 1 item container(s))
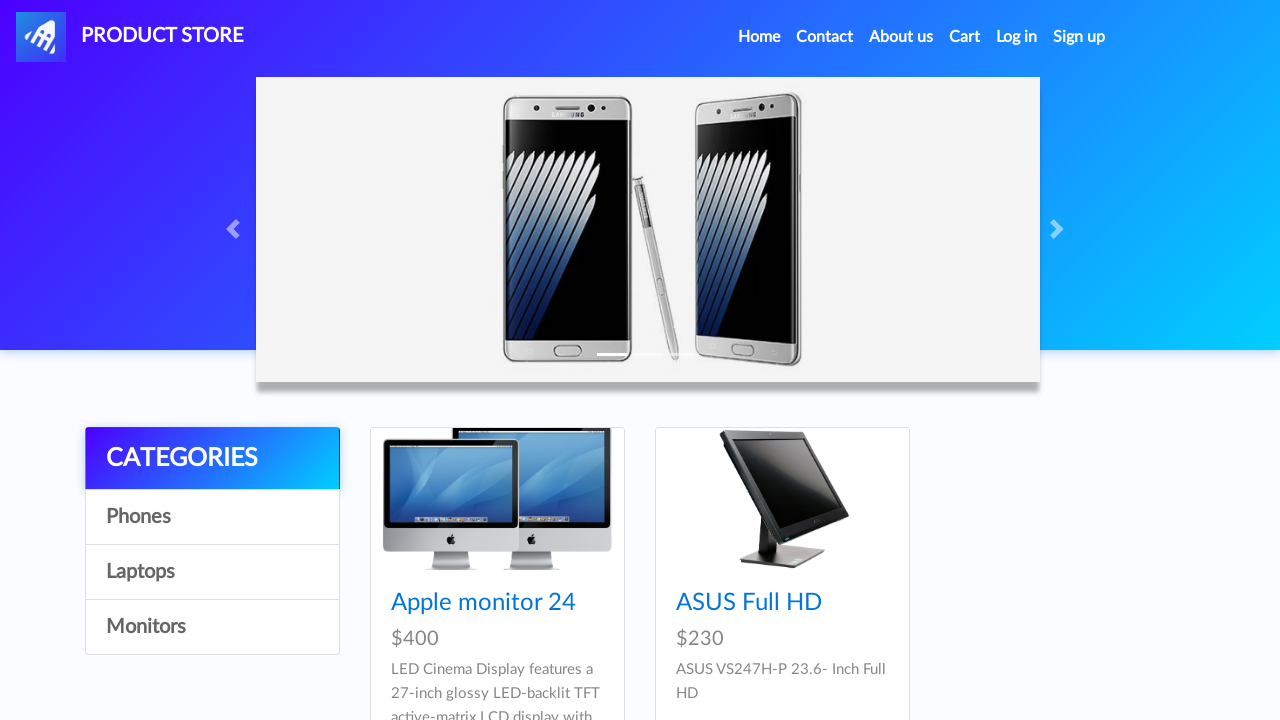

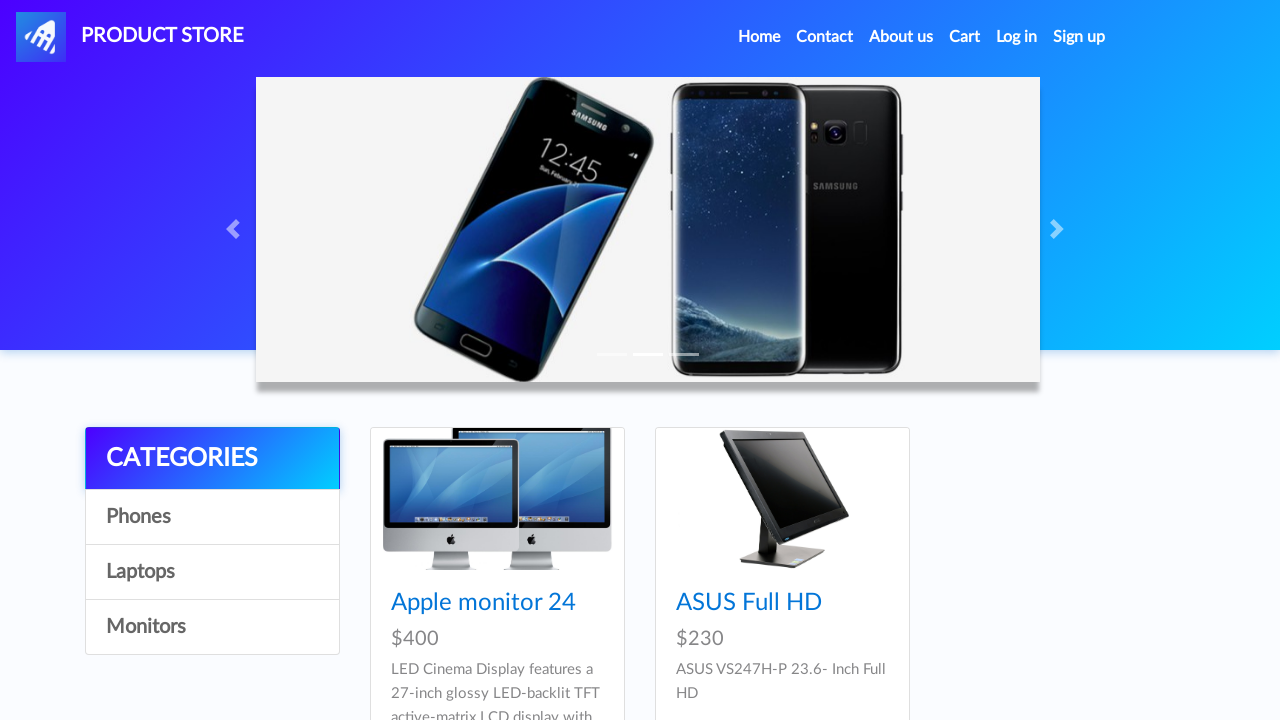